Tests the CFE government procurement portal search functionality by entering a procedure number in the search field, clicking the search button, and verifying that results are displayed in a table.

Starting URL: https://msc.cfe.mx/Aplicaciones/NCFE/Concursos/

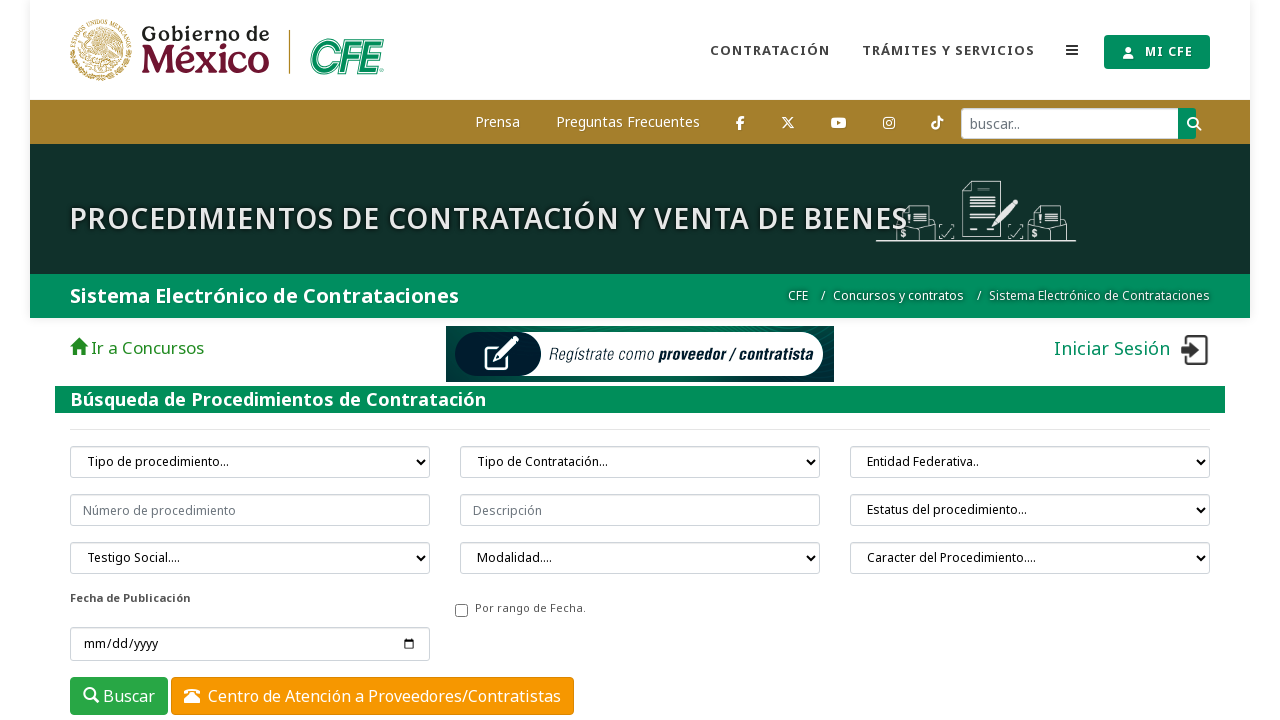

Waited for procedure number search input to become visible
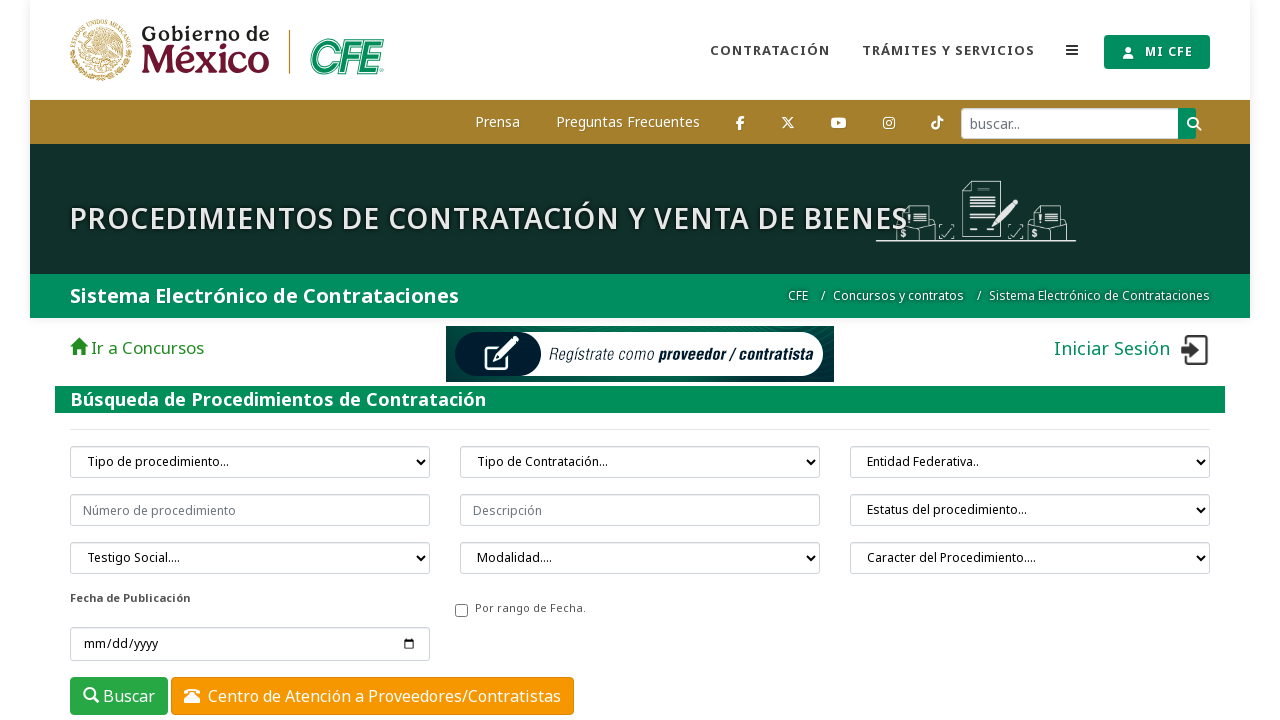

Cleared the search input field on input[placeholder="Número de procedimiento"]
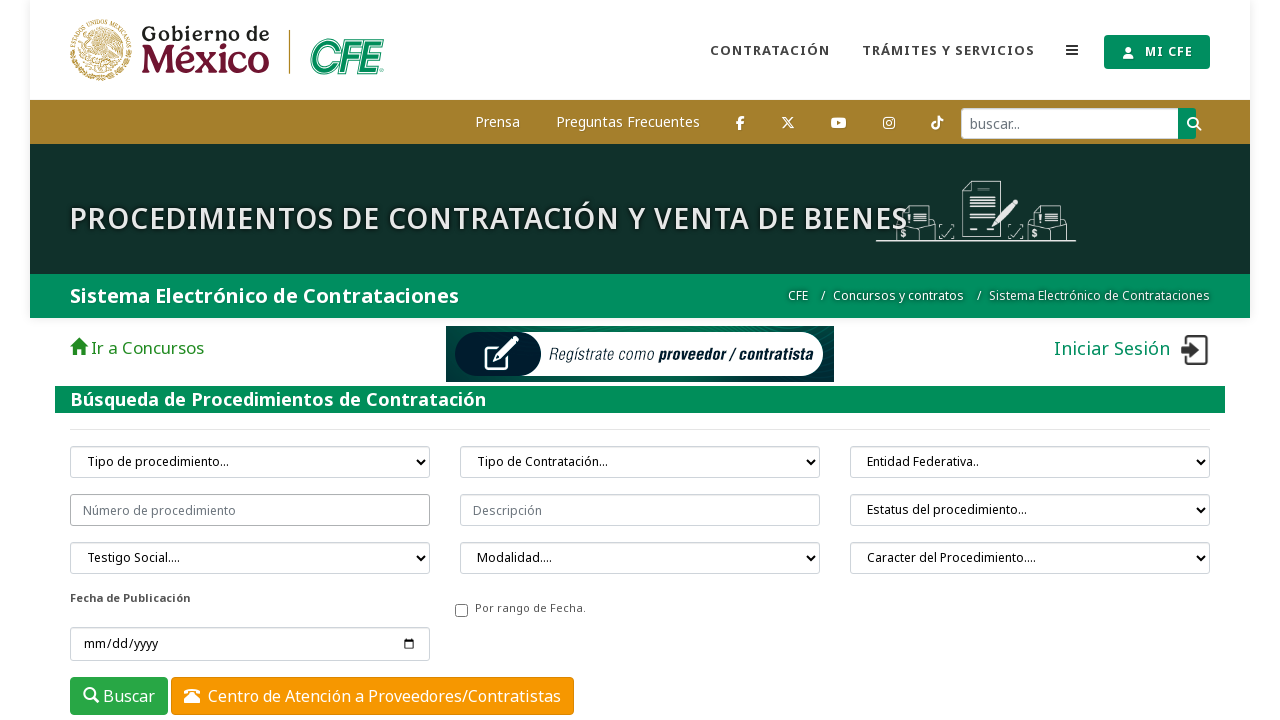

Entered procedure number 'CFE-0201' in search field on input[placeholder="Número de procedimiento"]
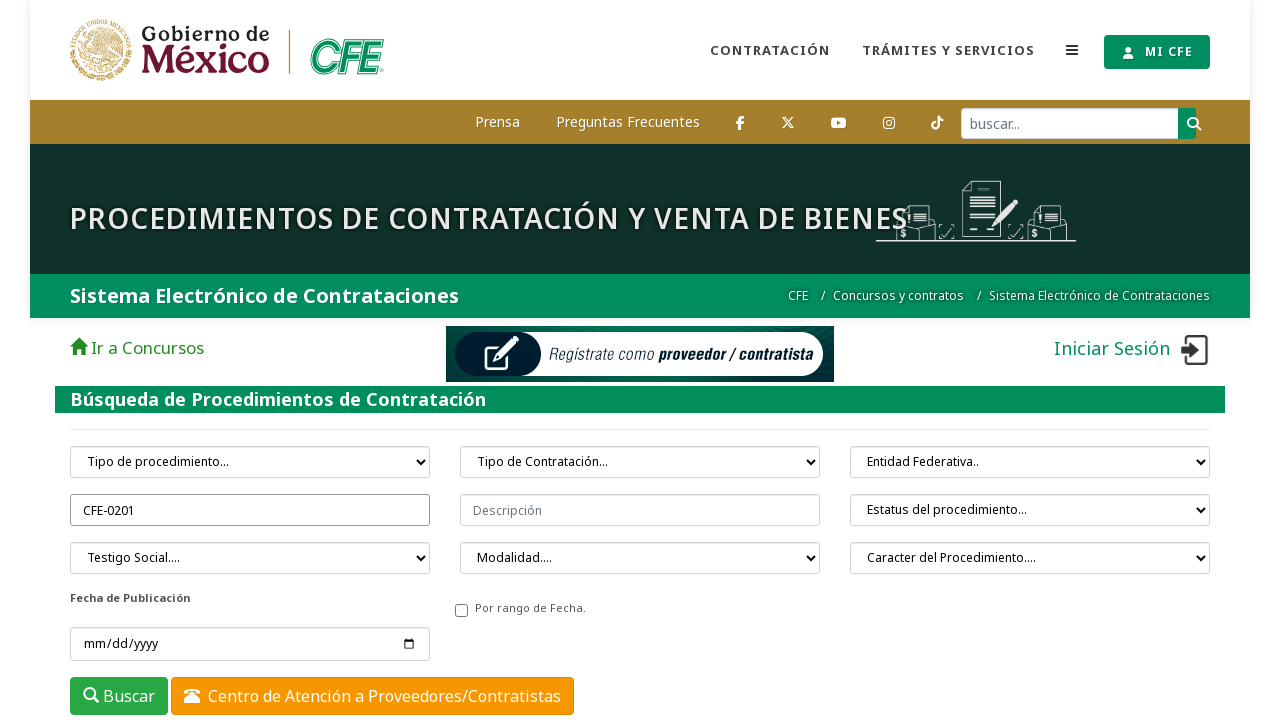

Clicked the search button to search for CFE-0201 at (119, 696) on button.btn.btn-success
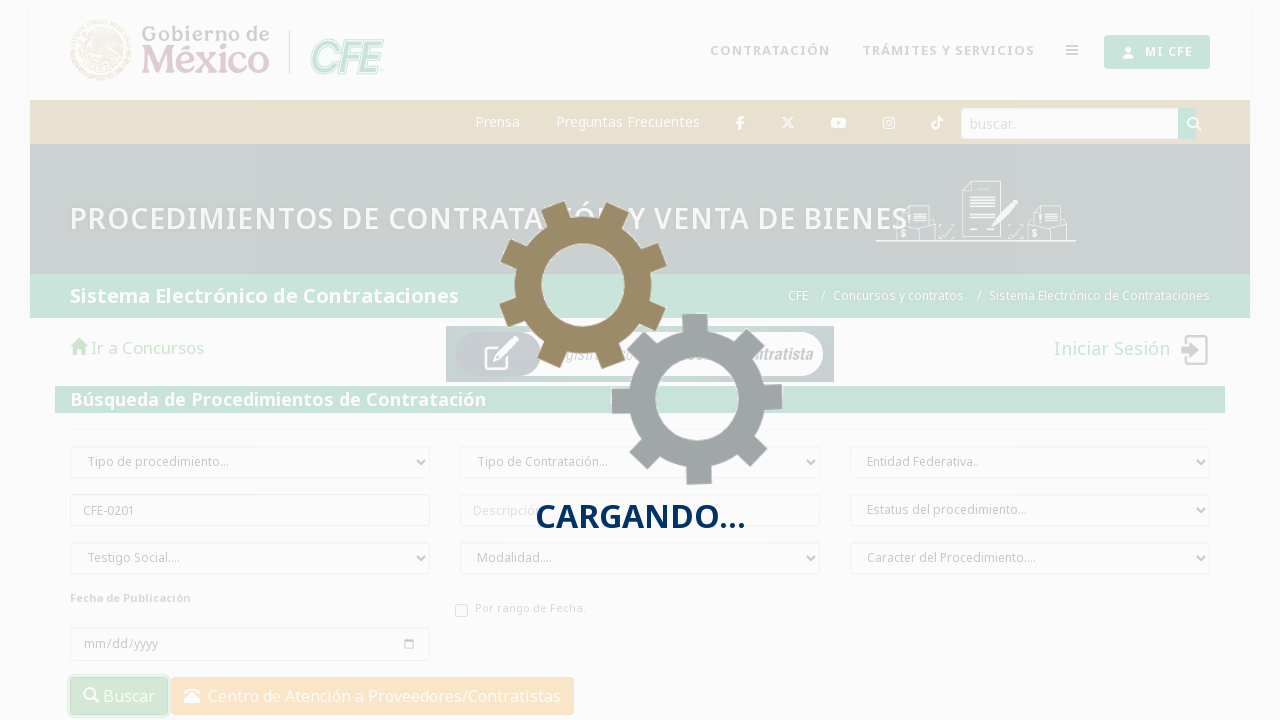

Waited for results table rows to load
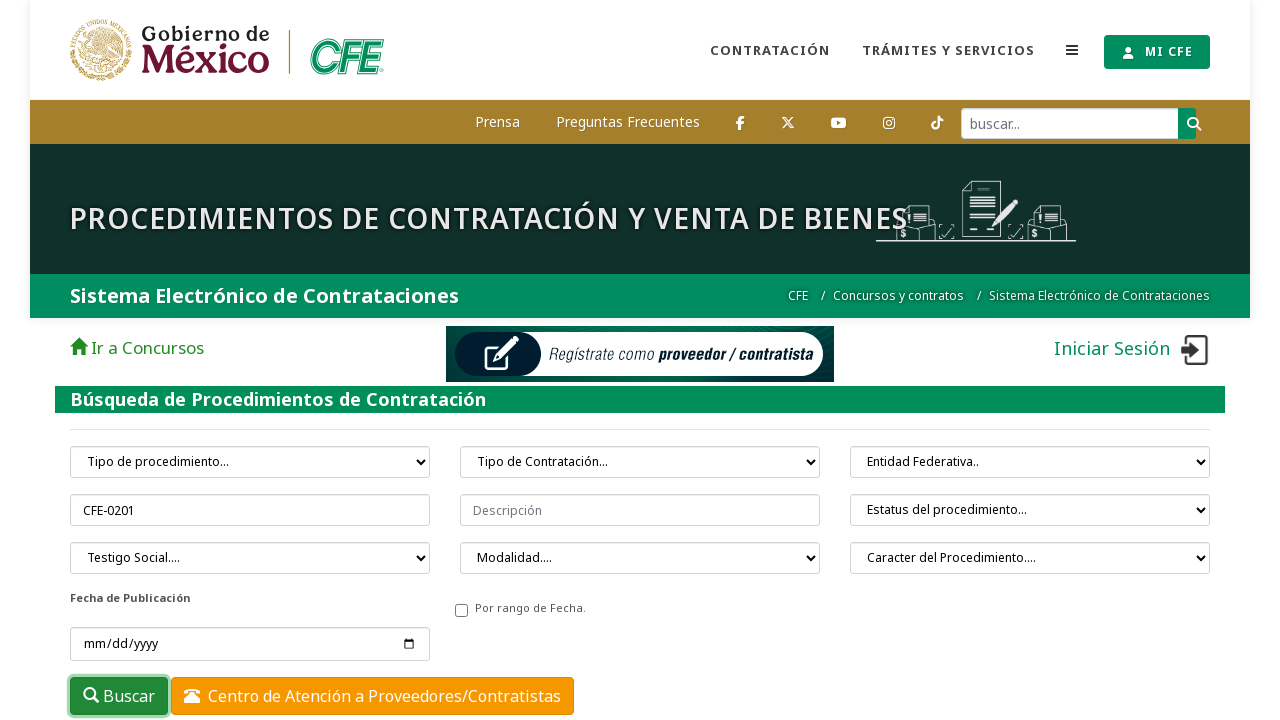

Verified first table row is visible, confirming search results are displayed
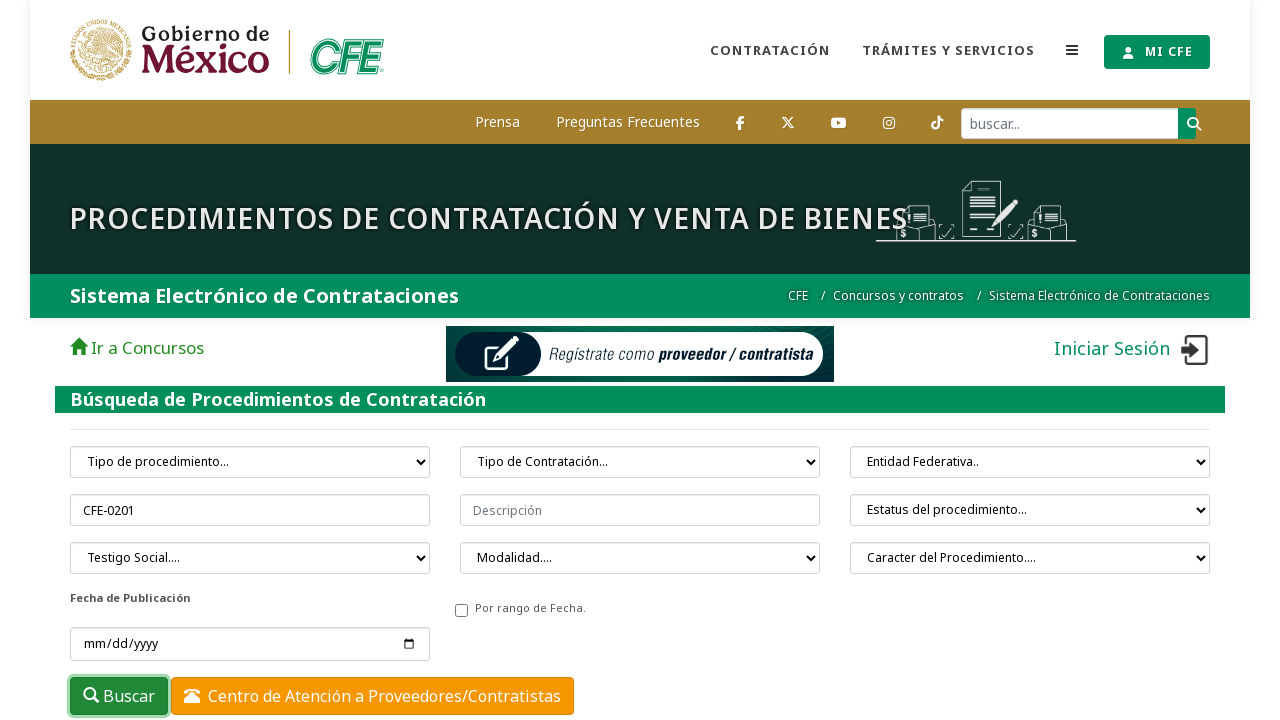

Navigated back to CFE government procurement portal home page
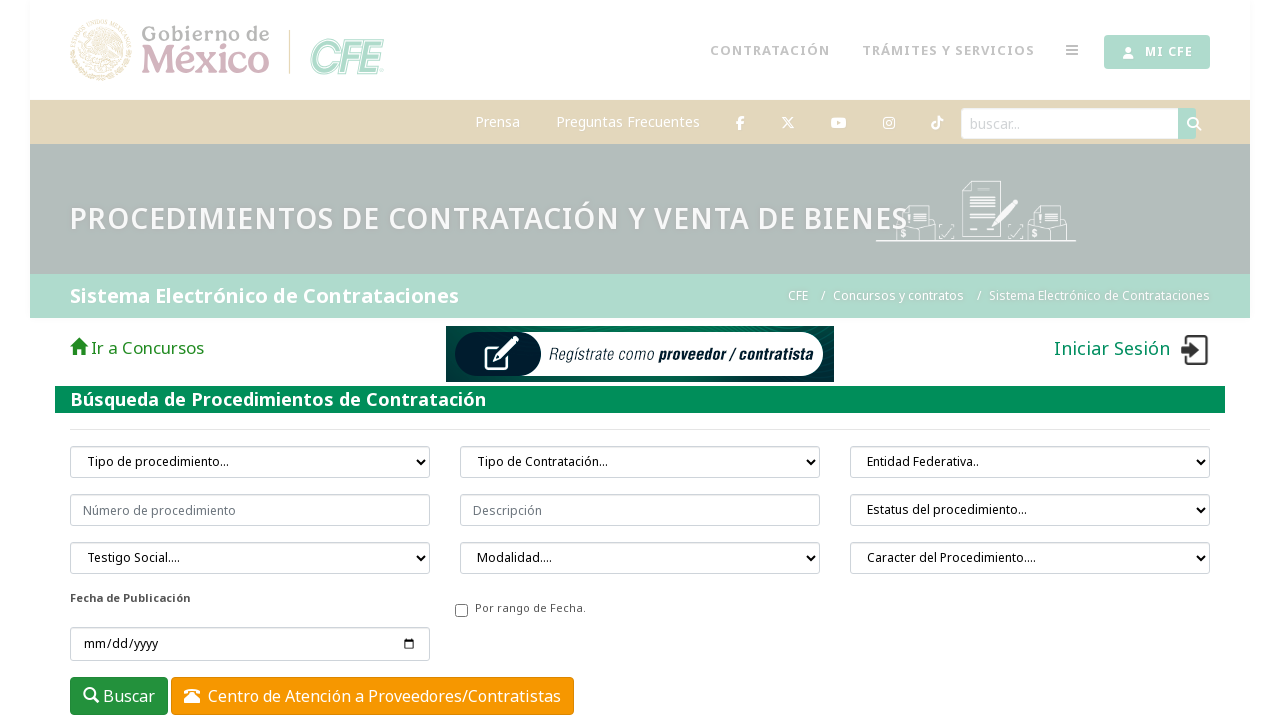

Waited for procedure number search input to become visible on second search
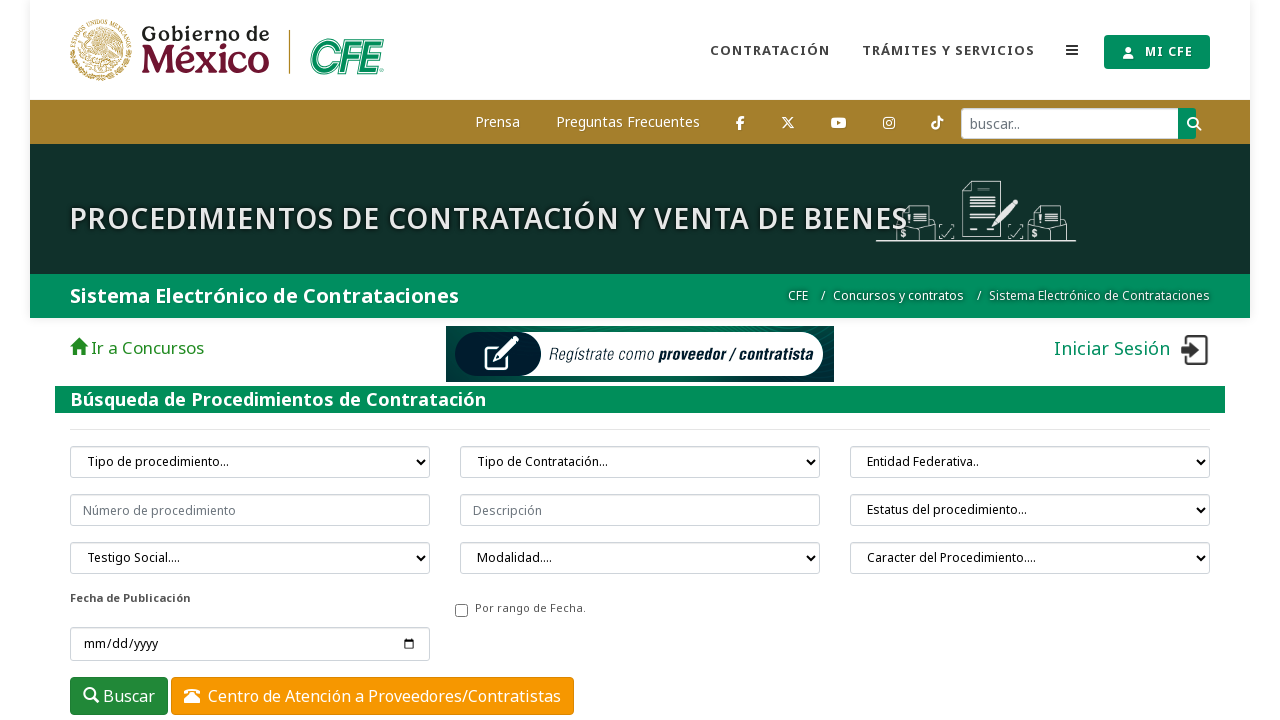

Cleared the search input field for second search on input[placeholder="Número de procedimiento"]
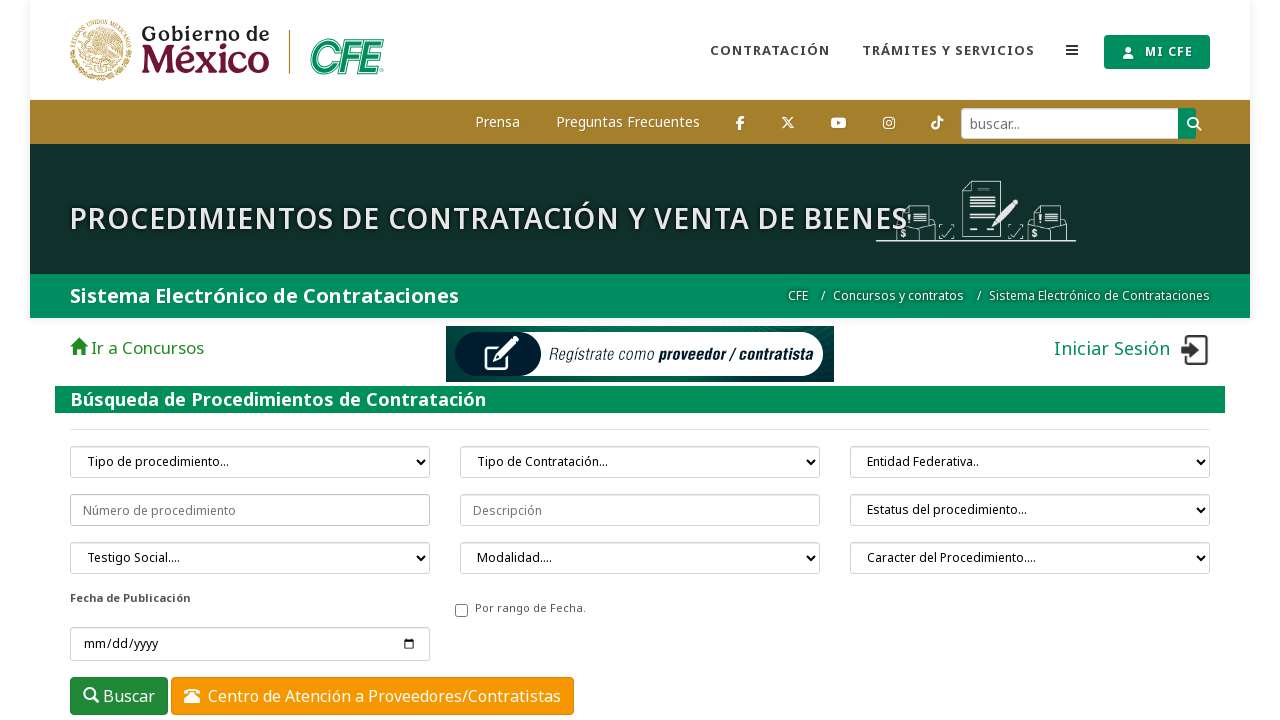

Entered procedure number 'CFE-0604' in search field on input[placeholder="Número de procedimiento"]
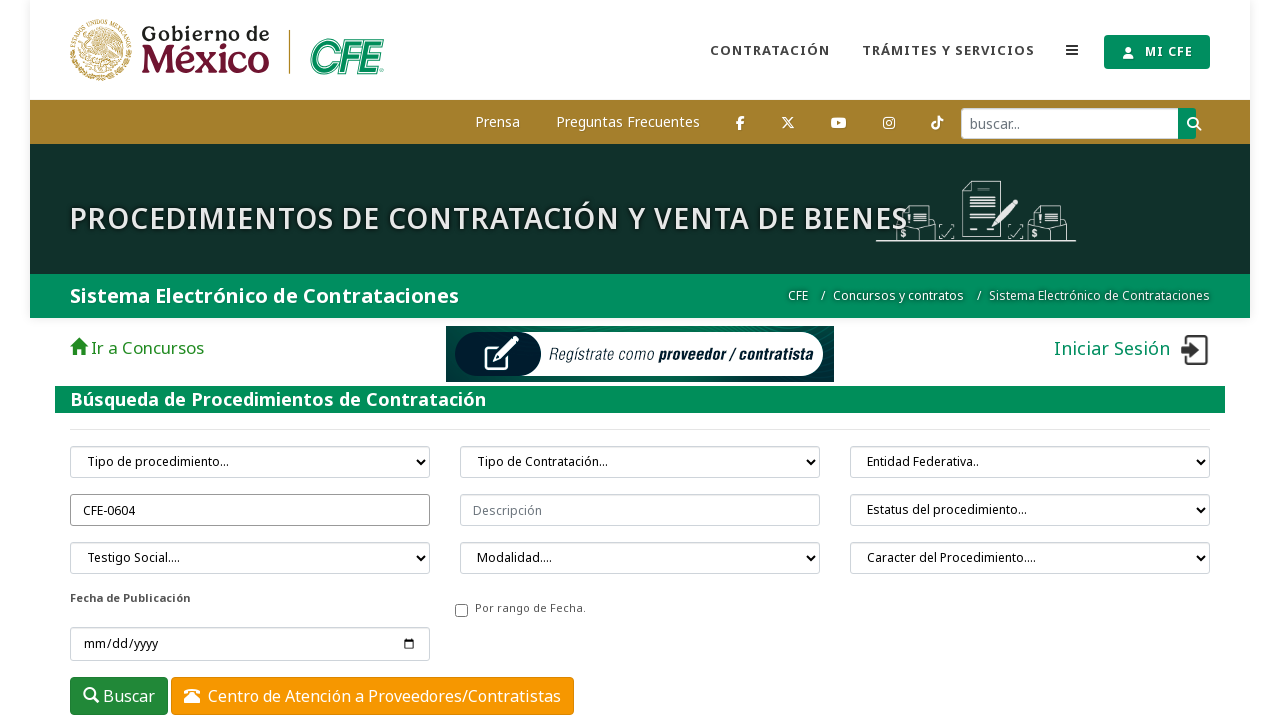

Clicked the search button to search for CFE-0604 at (119, 696) on button.btn.btn-success
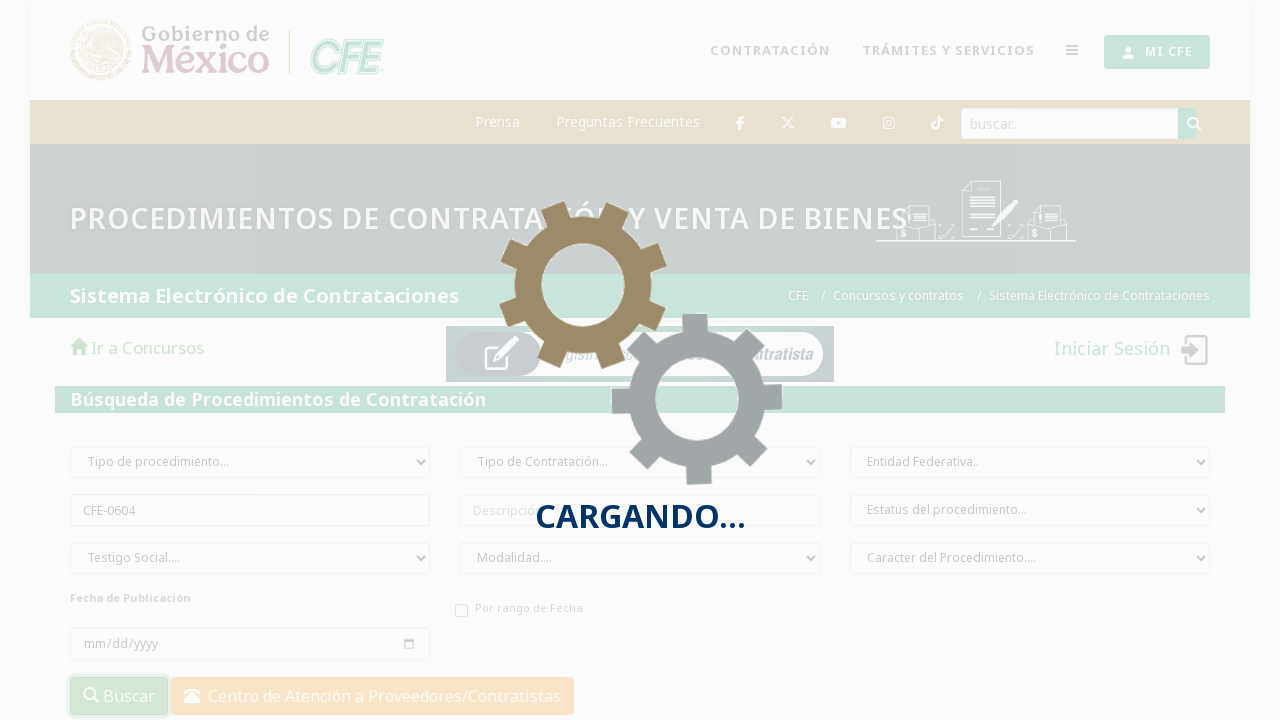

Waited for results table rows to load for second search
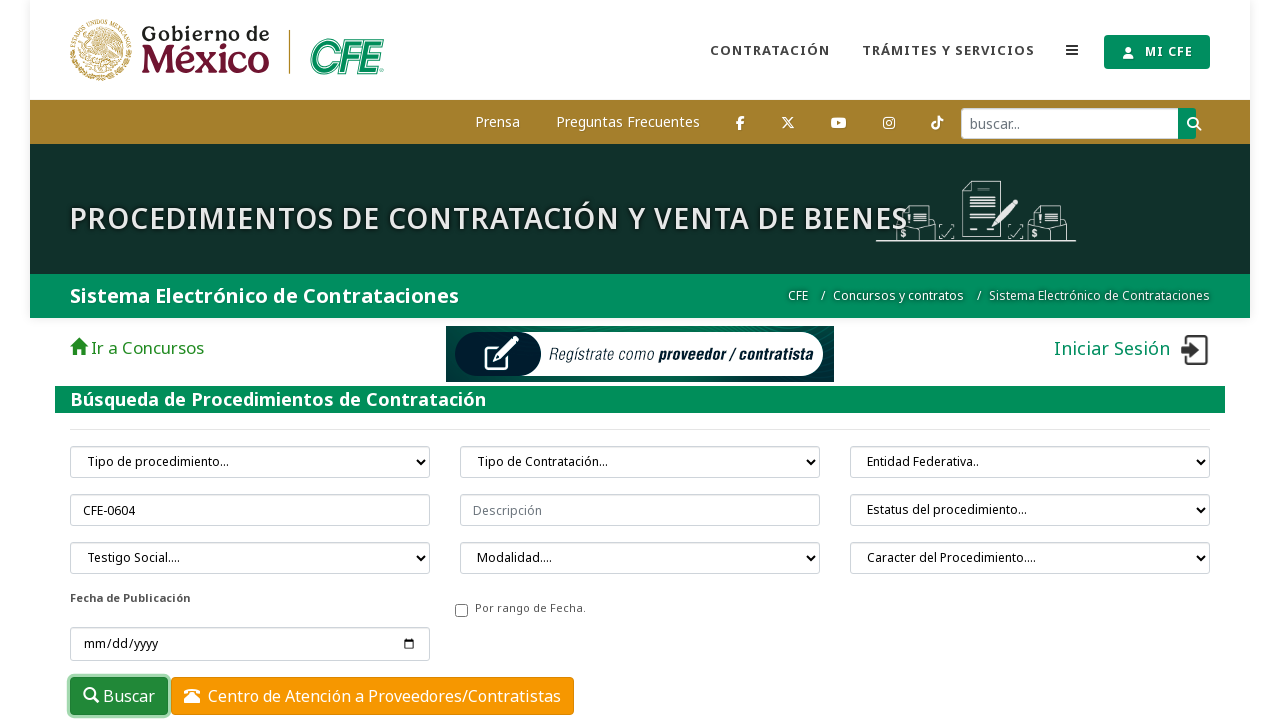

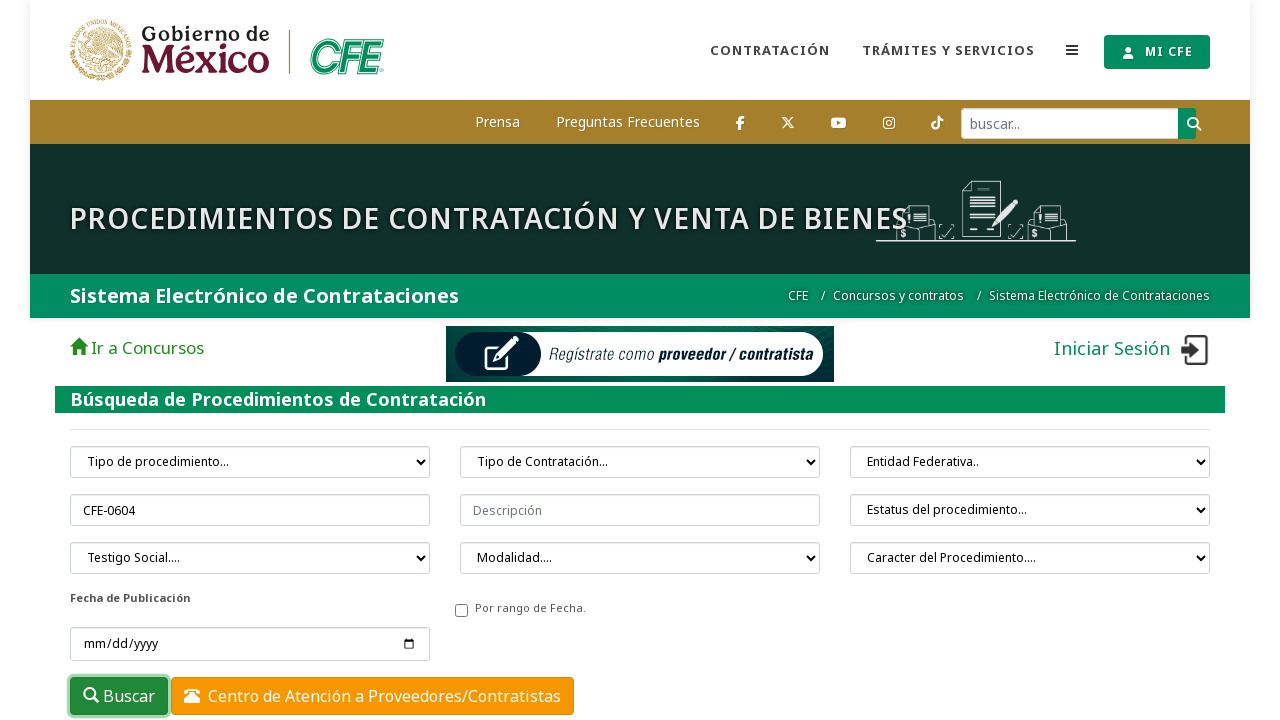